Tests the registration form validation by attempting to register with an email that already exists, and verifies that the appropriate error message is displayed.

Starting URL: https://www.automationexercise.com/

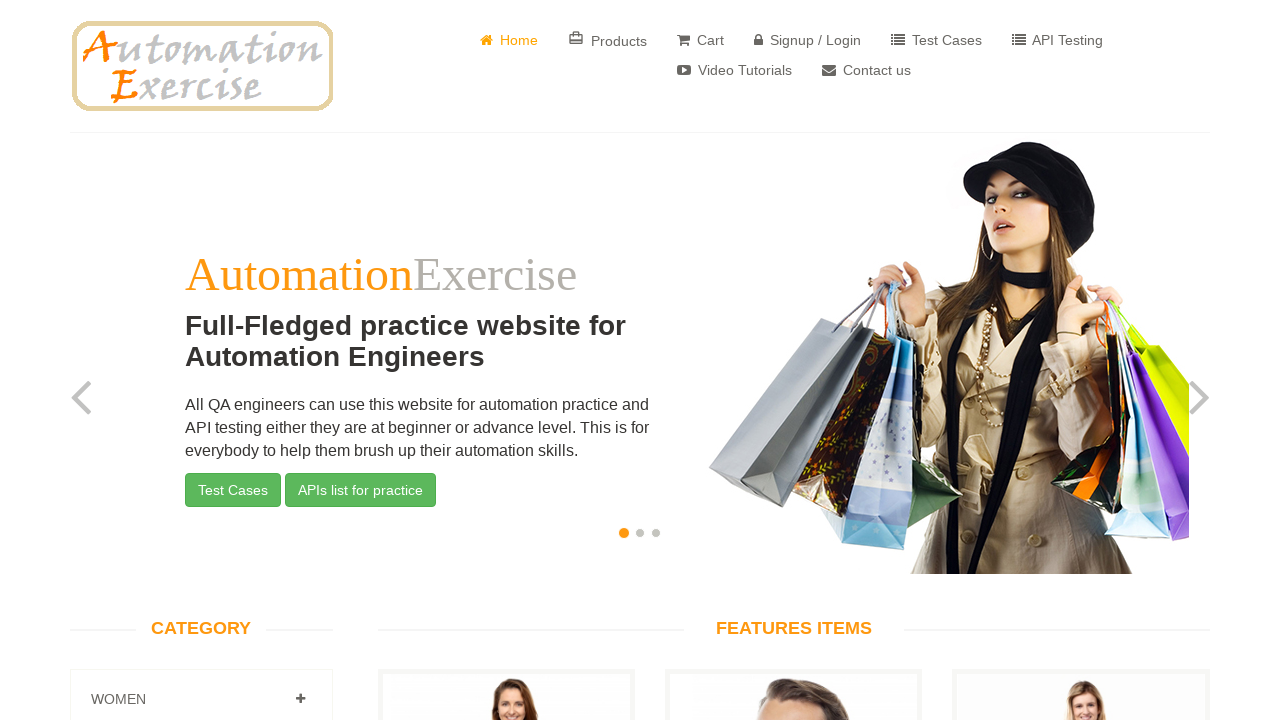

Clicked on Login/Signup link to navigate to registration page at (808, 40) on a[href='/login']
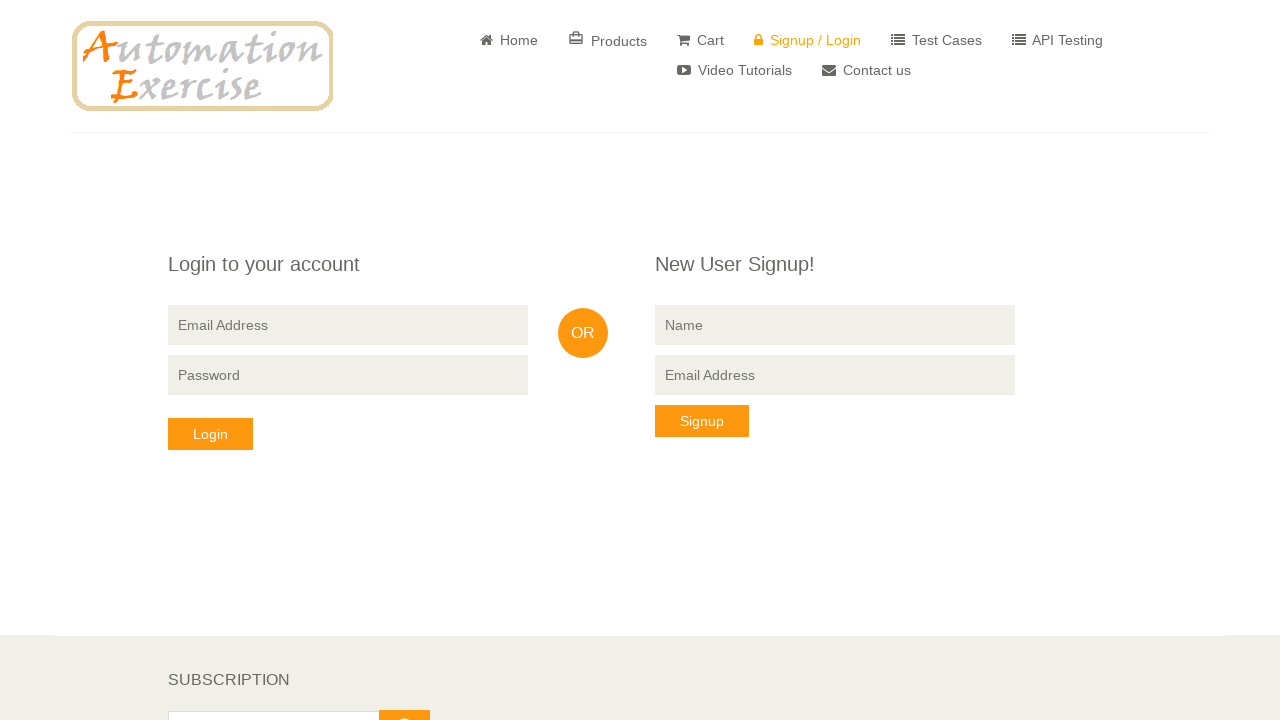

Signup form loaded and became visible
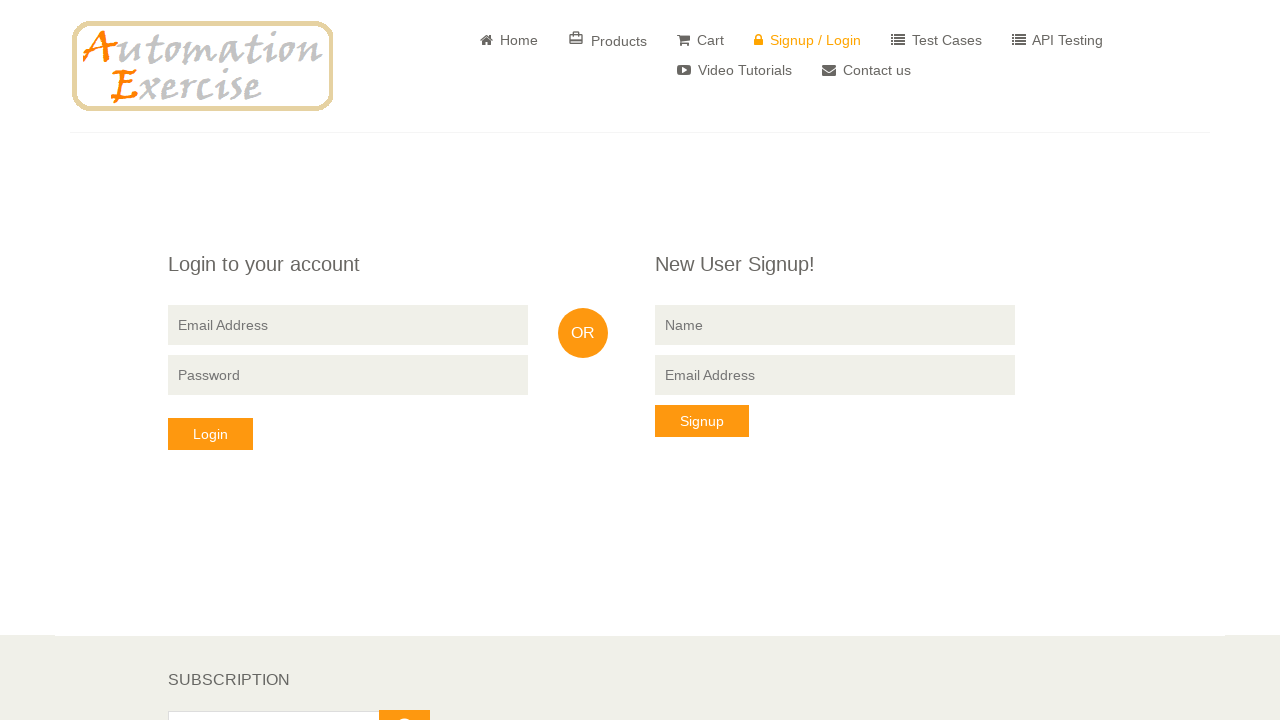

Filled in signup name field with 'Ali Mahmoud' on input[data-qa='signup-name']
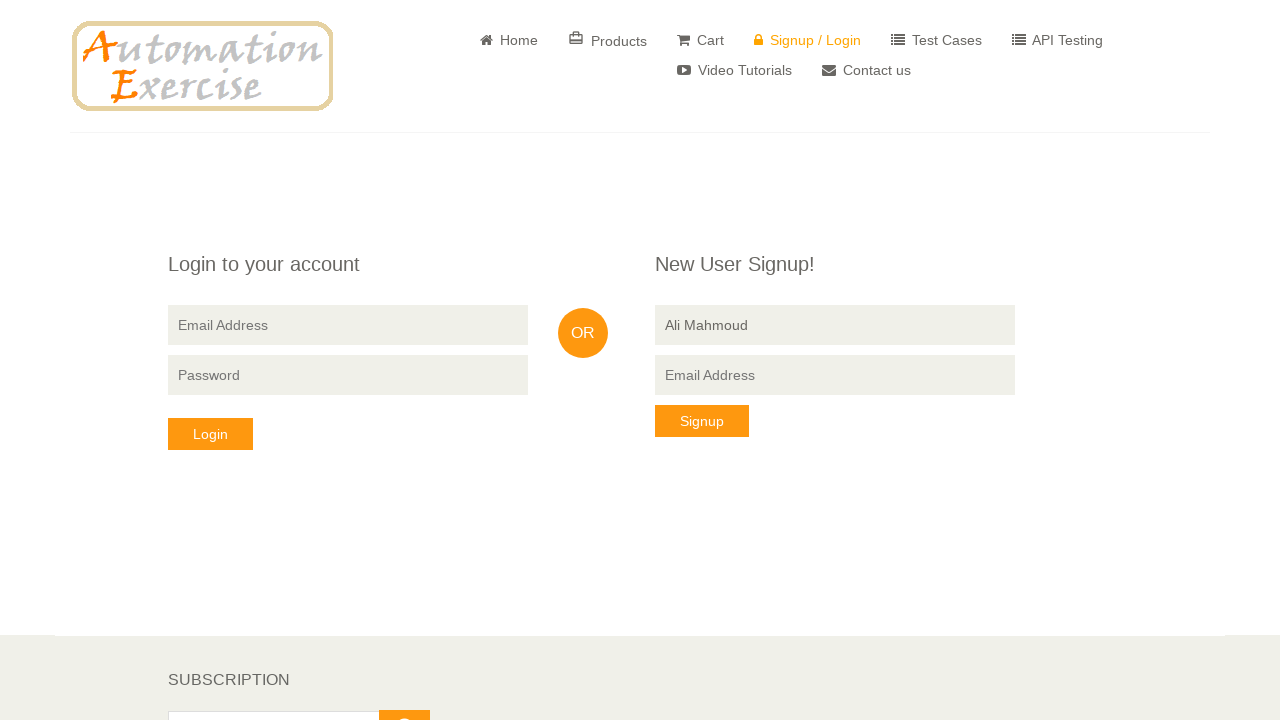

Filled in email field with existing email 'hifer81939@cxnlab.com' to trigger validation error on input[data-qa='signup-email']
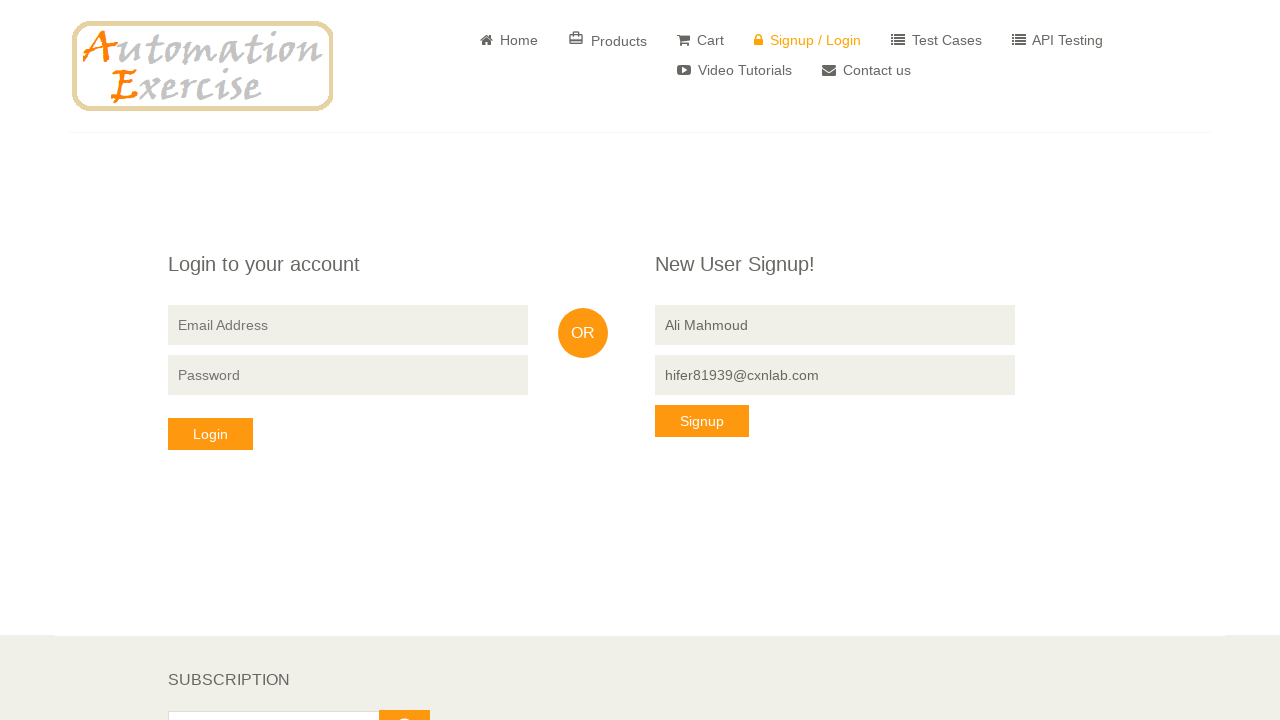

Clicked signup button to submit registration form at (702, 421) on button[data-qa='signup-button']
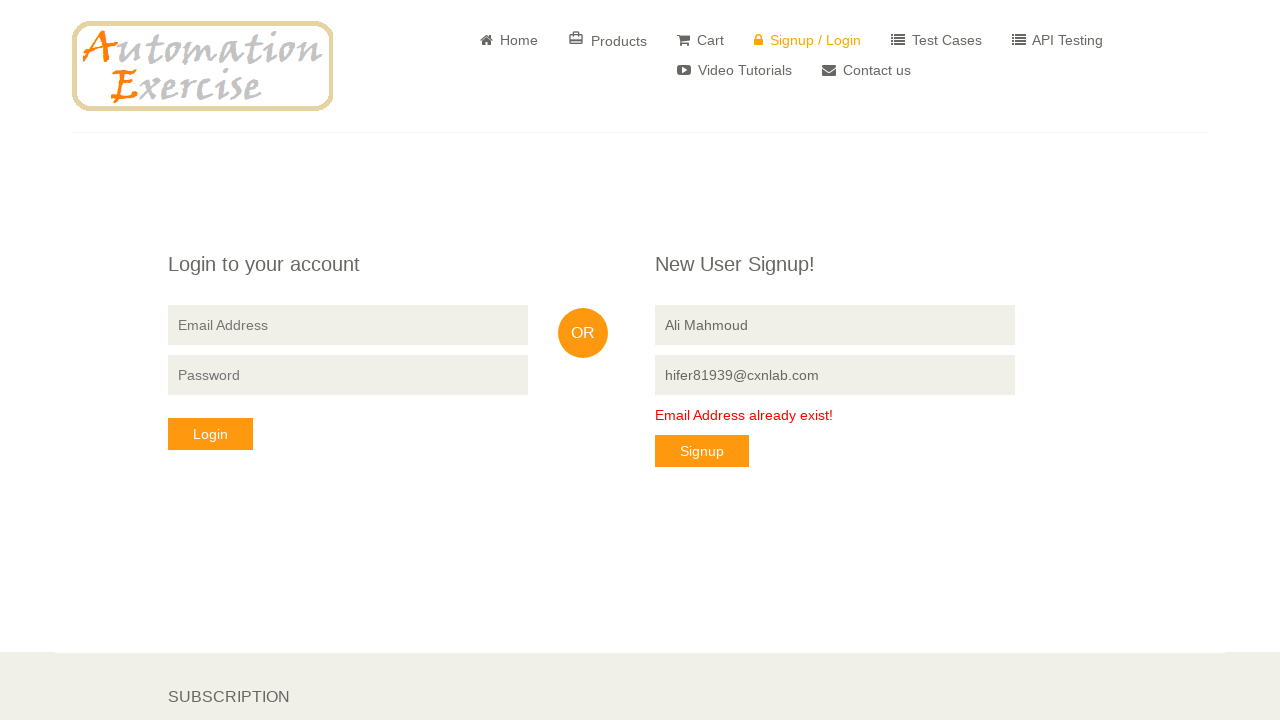

Error message 'Email Address already exist!' was displayed confirming validation works
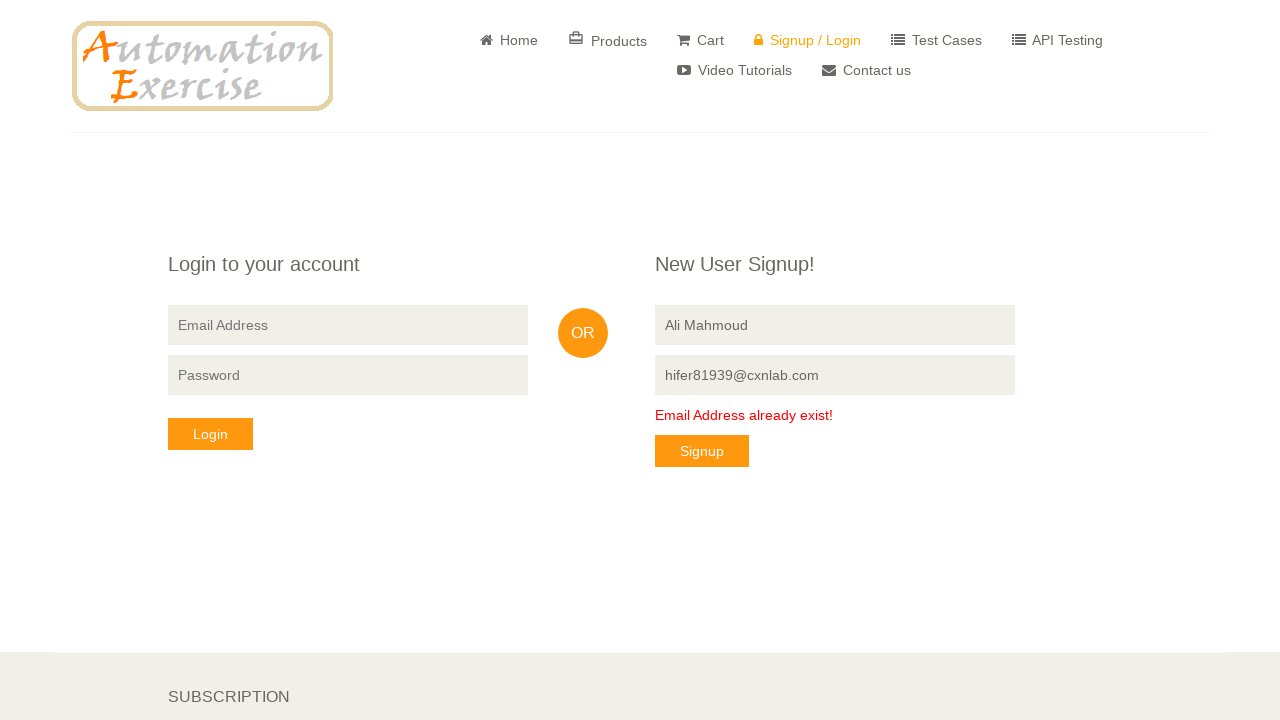

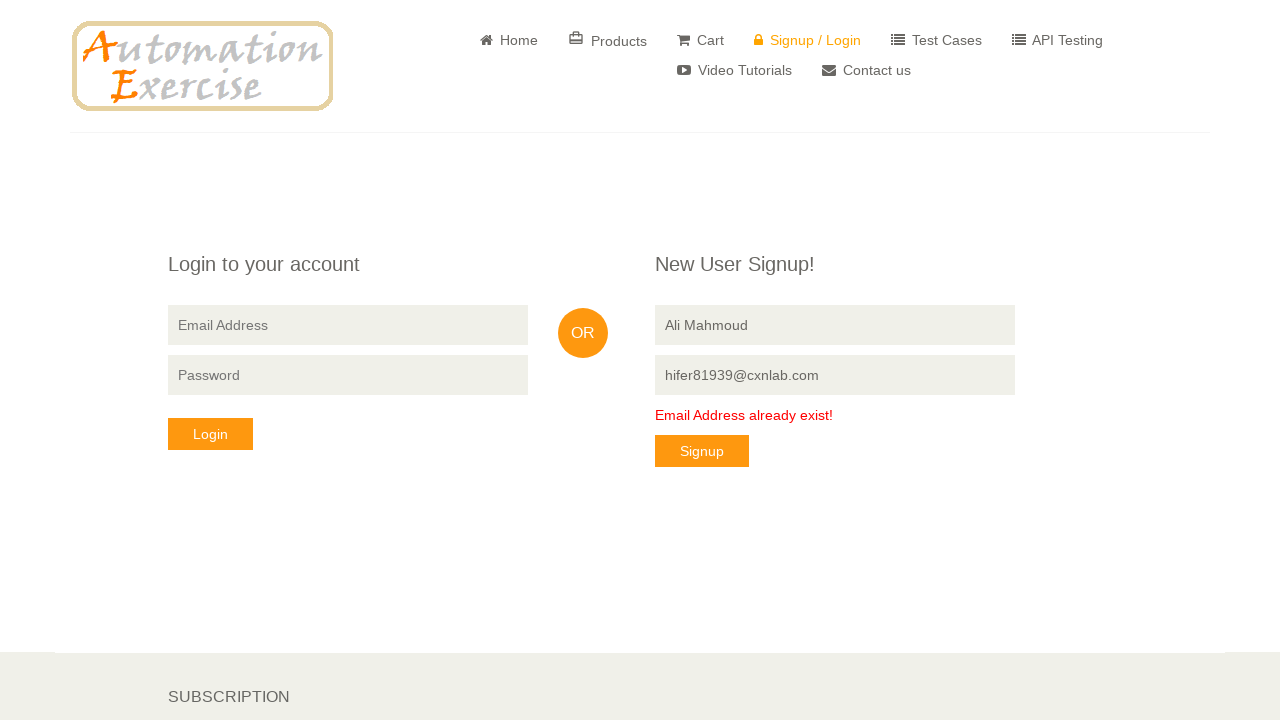